Tests a data types form by filling in all fields except zip code, submitting the form, and verifying that the zip code field shows an error (red) while all other filled fields show success (green).

Starting URL: https://bonigarcia.dev/selenium-webdriver-java/data-types.html

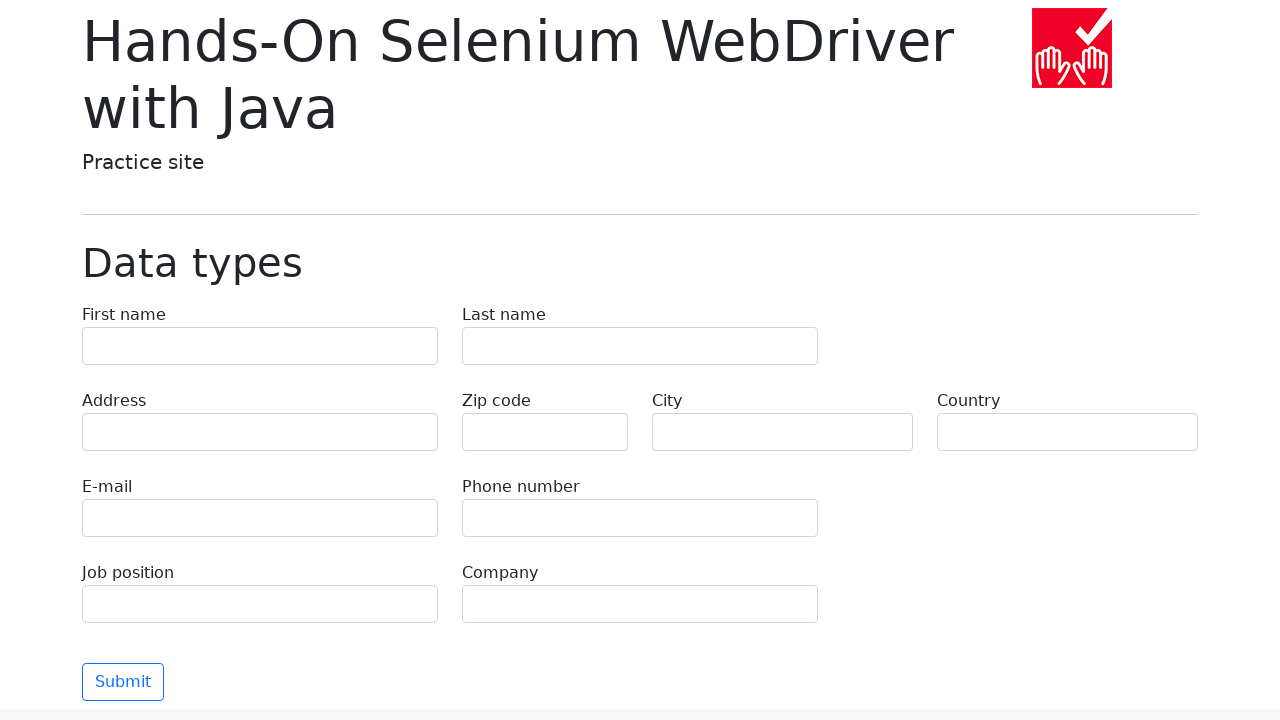

Navigated to data types form page
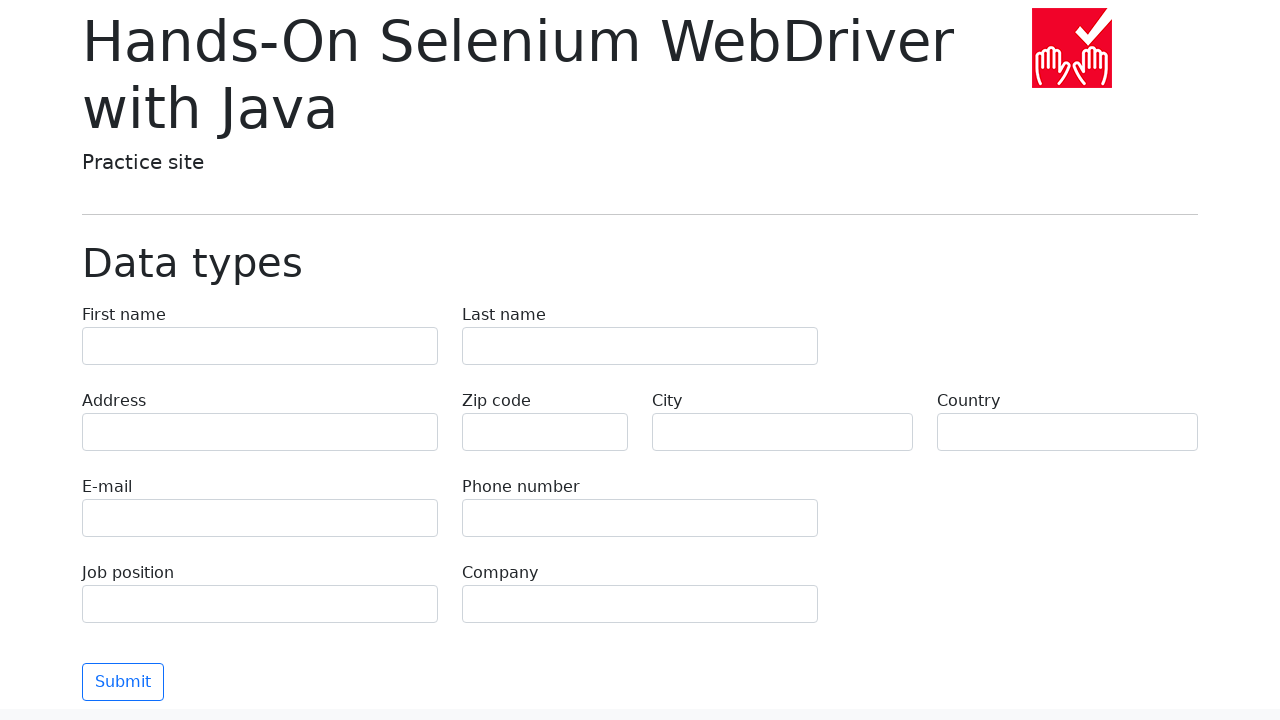

Filled first name field with 'Иван' on [name="first-name"]
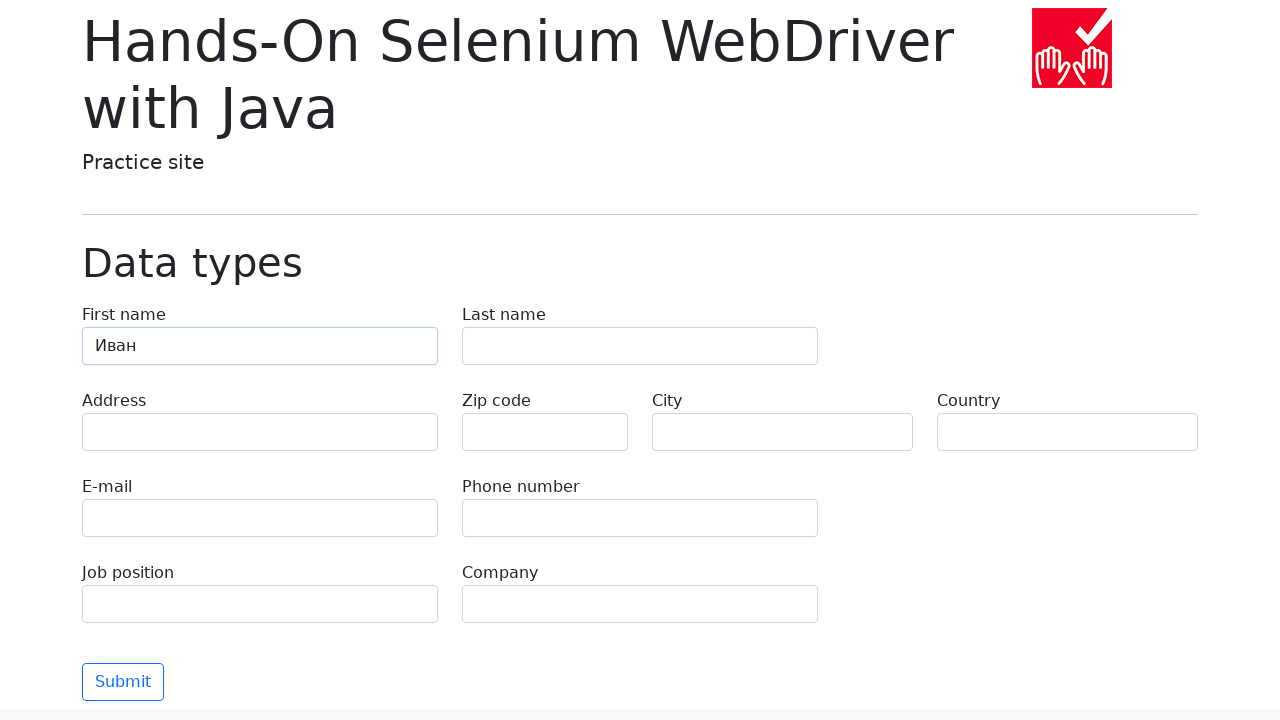

Filled last name field with 'Петров' on [name="last-name"]
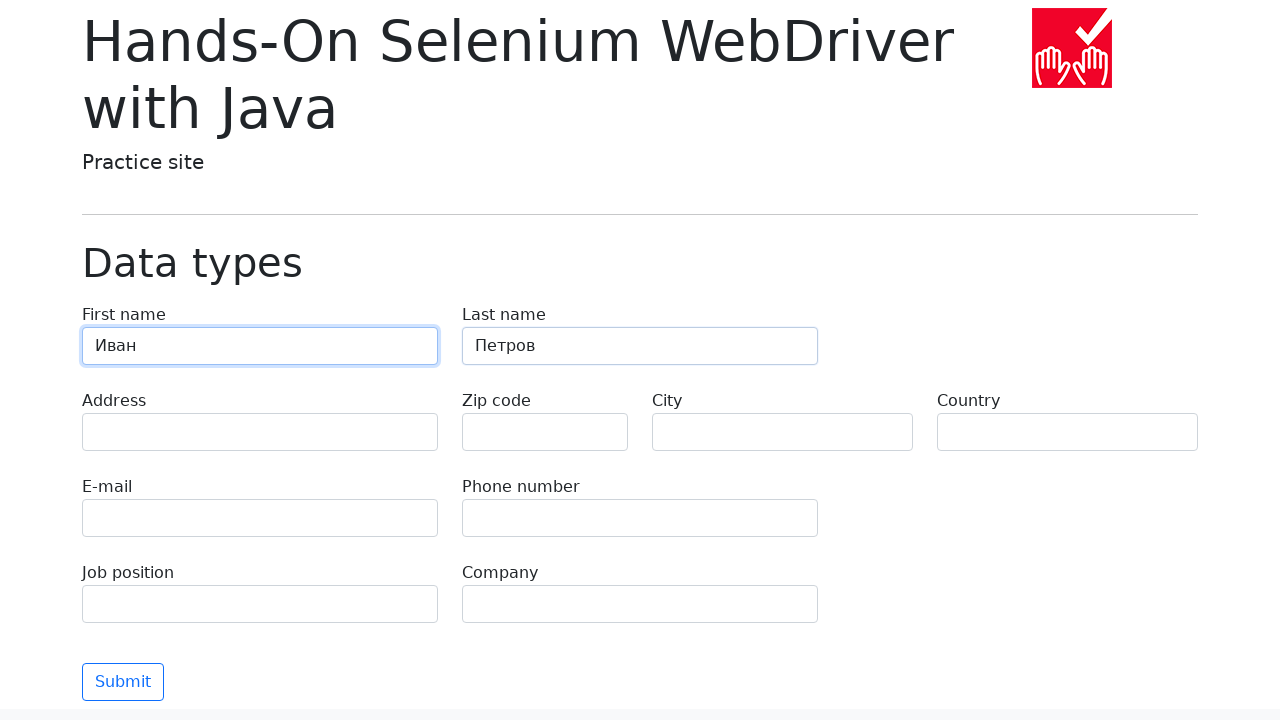

Filled address field with 'Ленина, 55-3' on [name="address"]
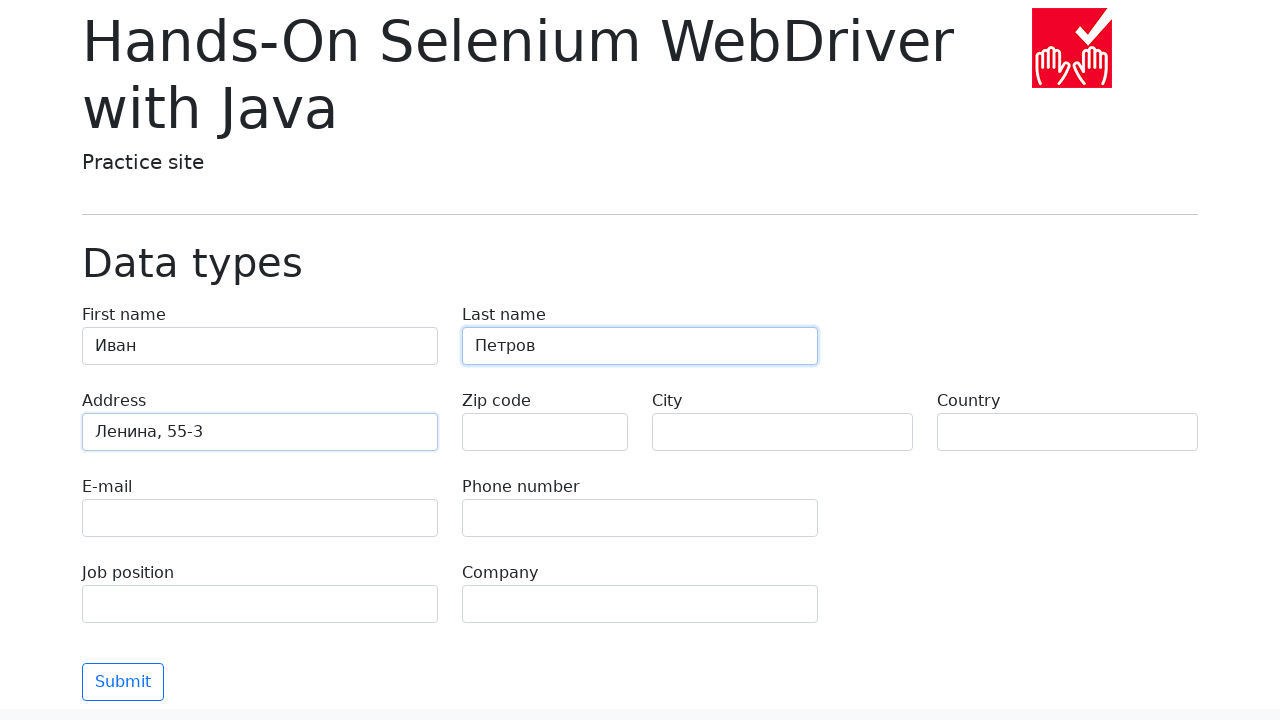

Filled email field with 'test@skypro.com' on [name="e-mail"]
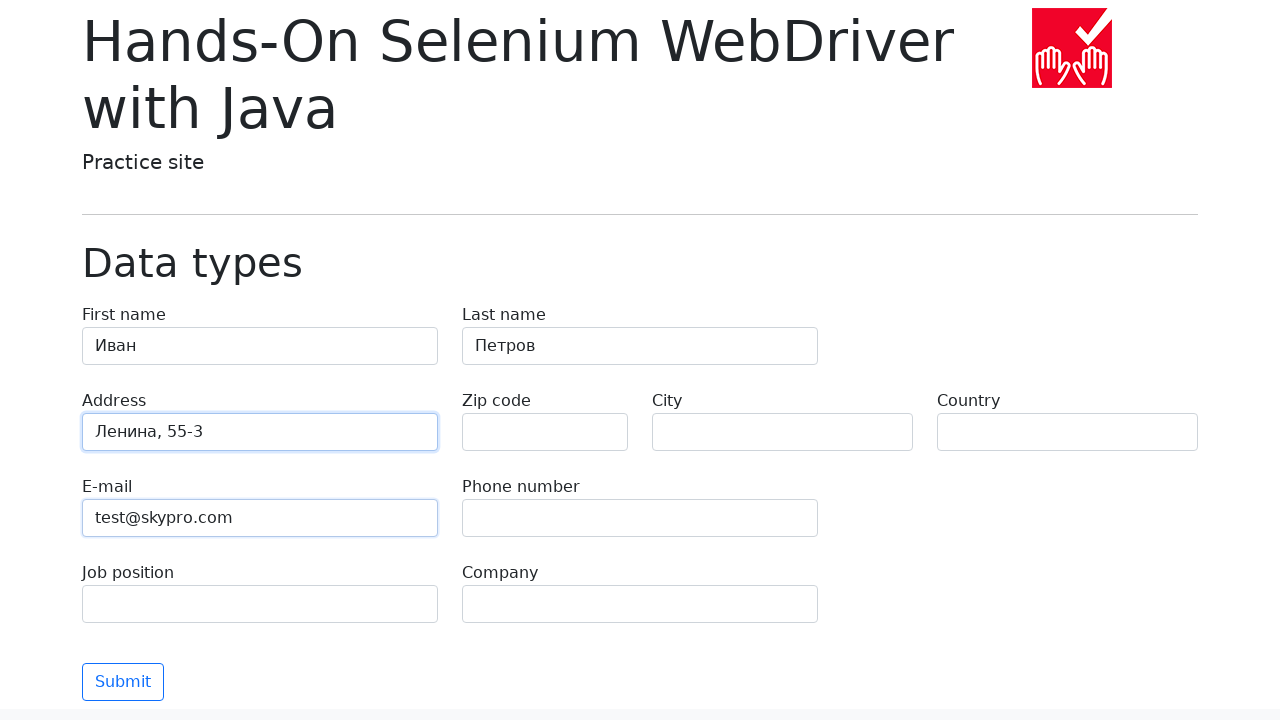

Filled phone field with '+7985899998787' on [name="phone"]
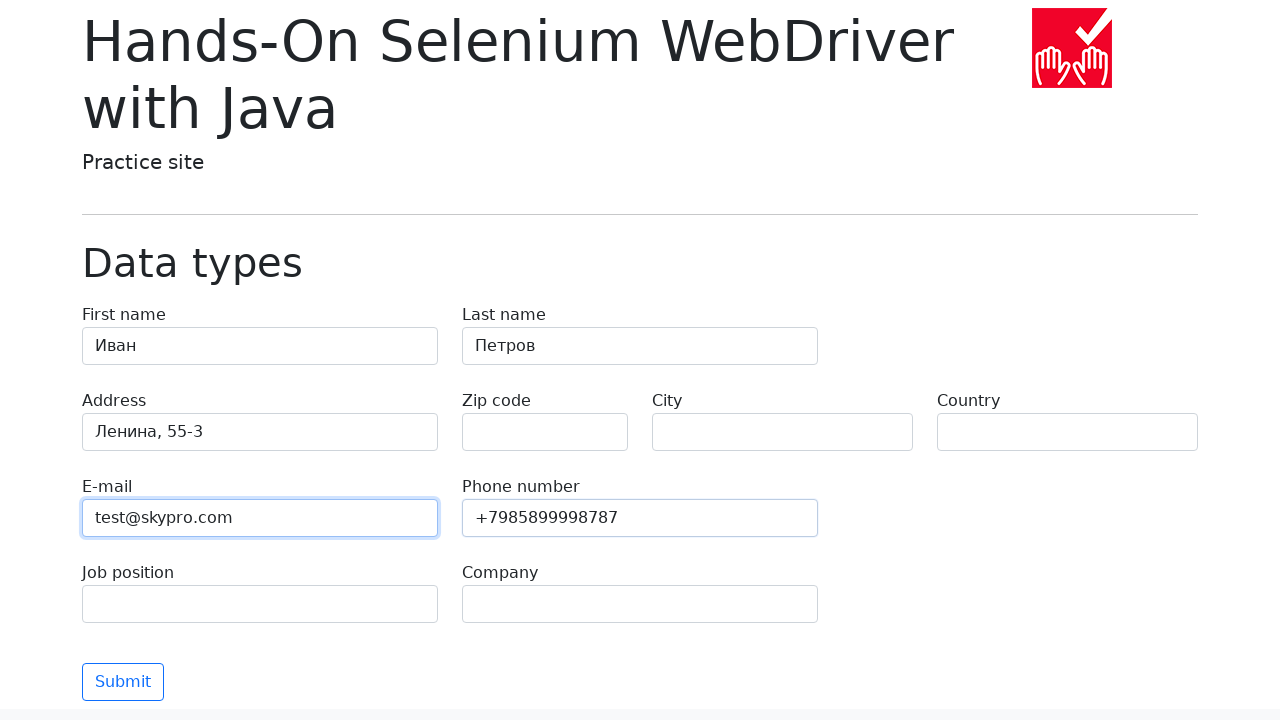

Filled city field with 'Москва' on [name="city"]
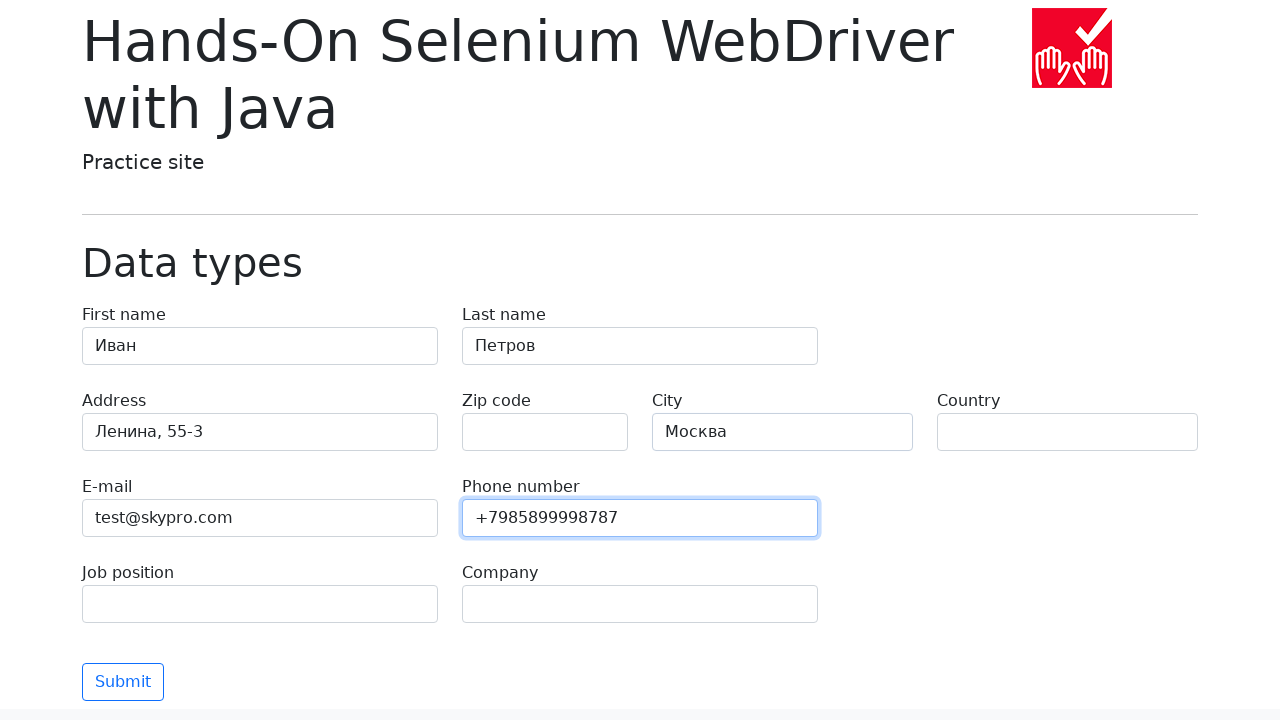

Filled country field with 'Россия' on [name="country"]
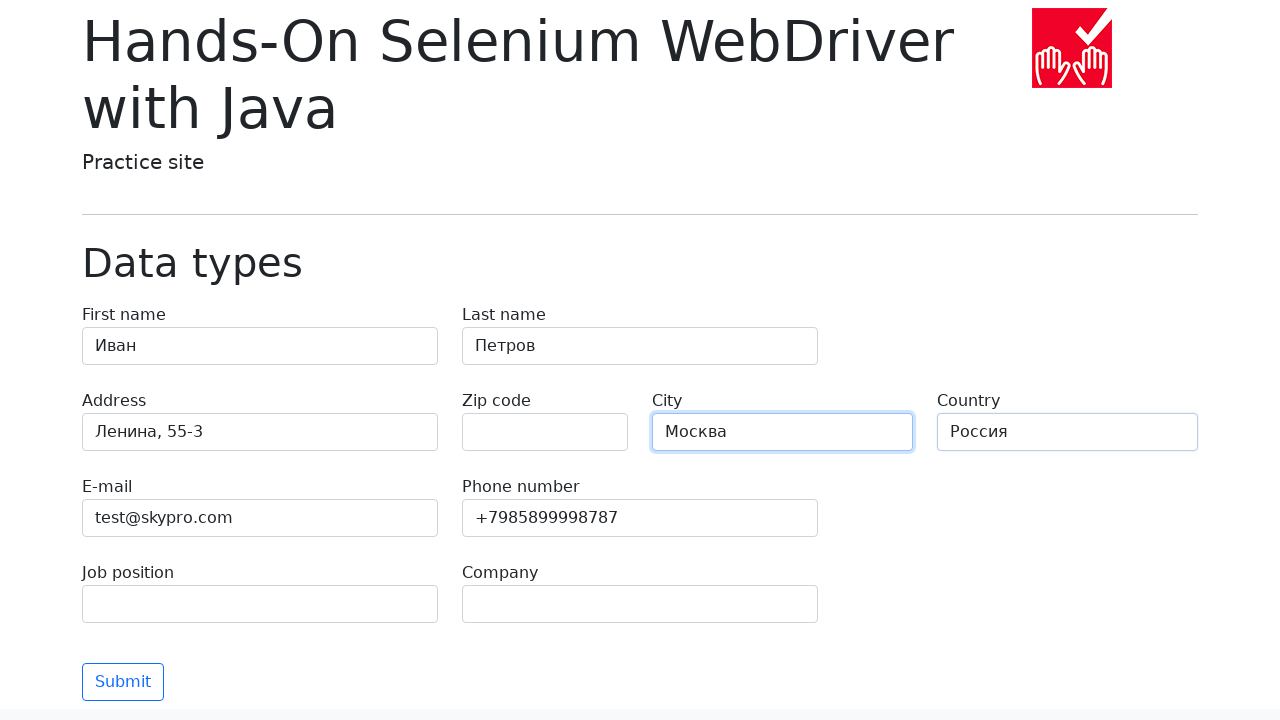

Filled job position field with 'QA' on [name="job-position"]
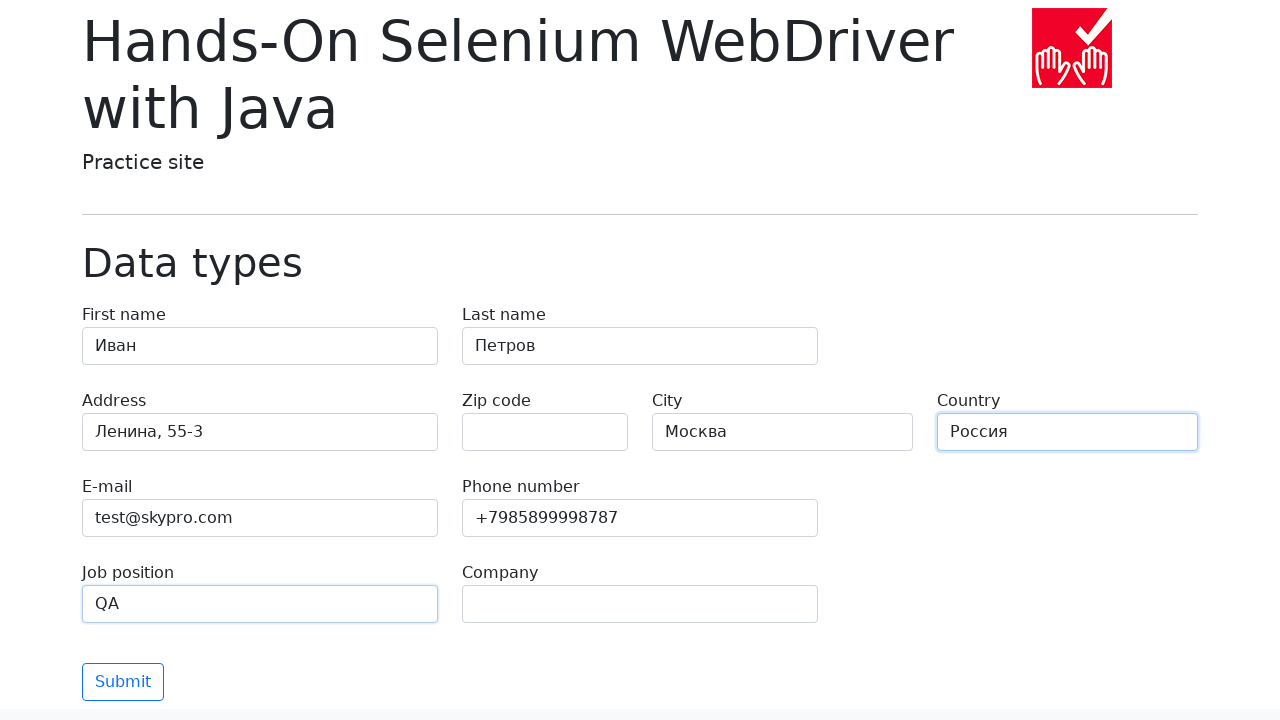

Filled company field with 'SkyPro' on [name="company"]
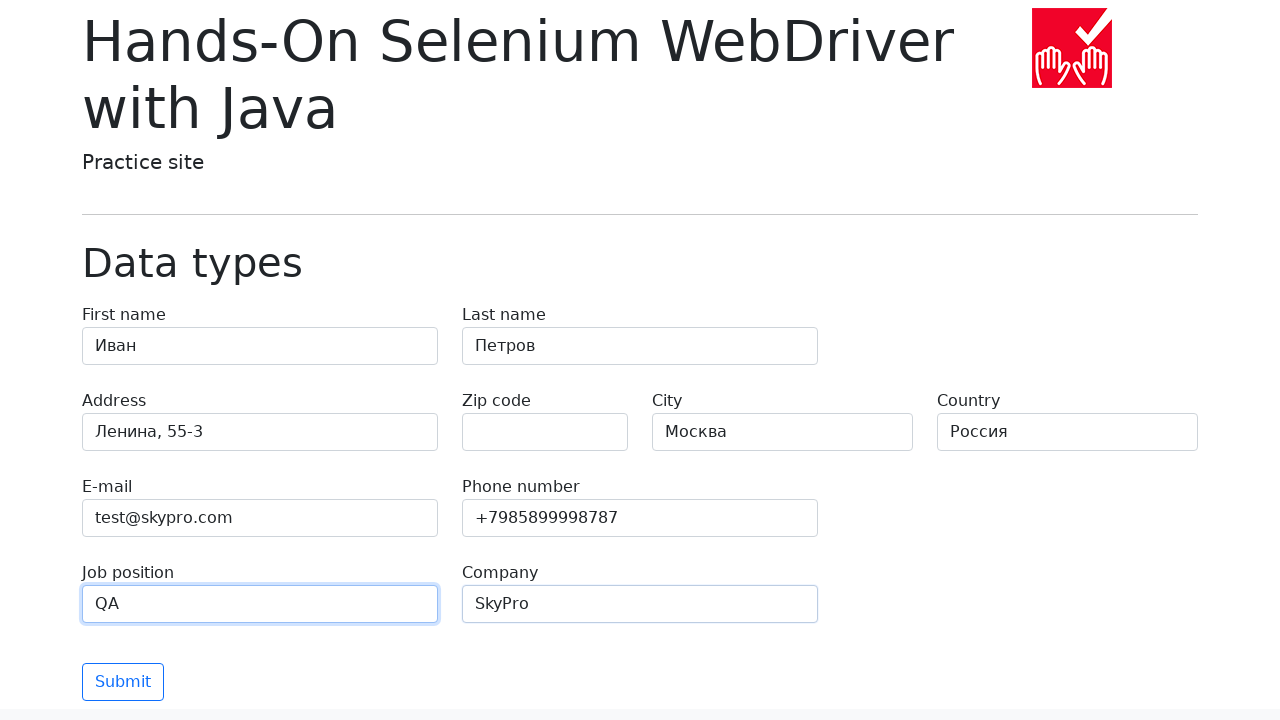

Clicked submit button to validate form at (123, 682) on button[type=submit]
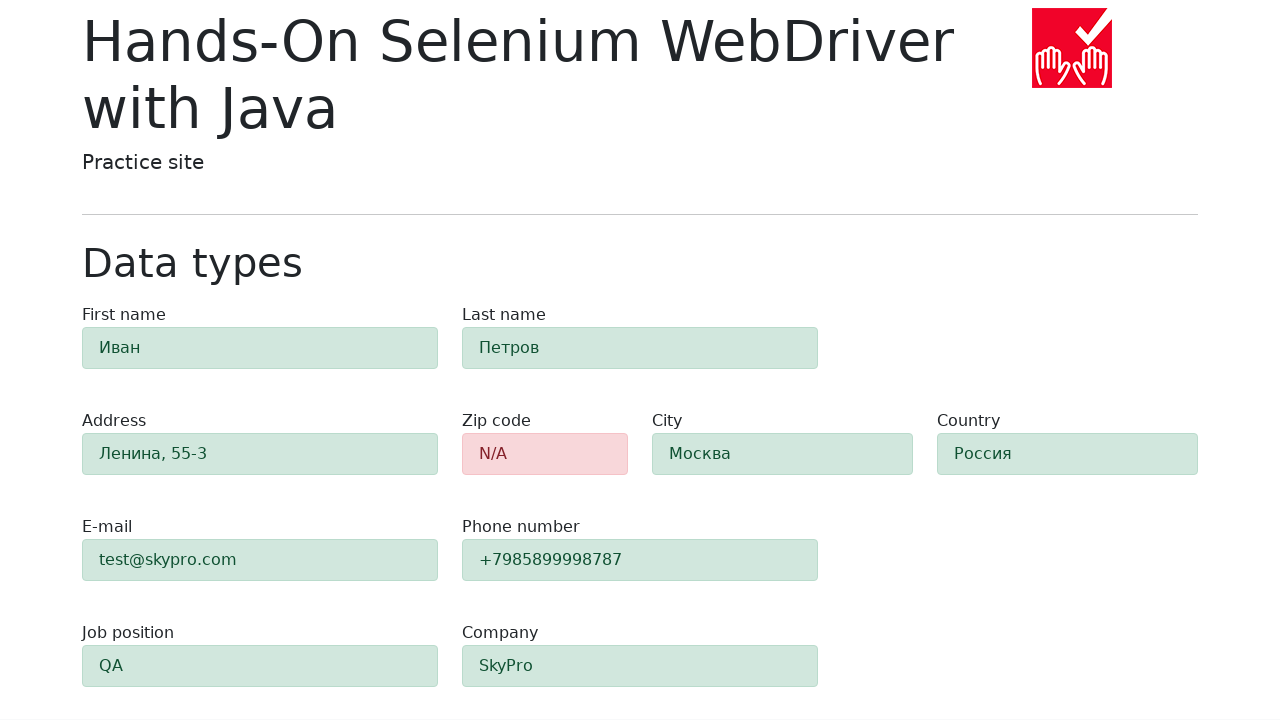

Form validation results loaded
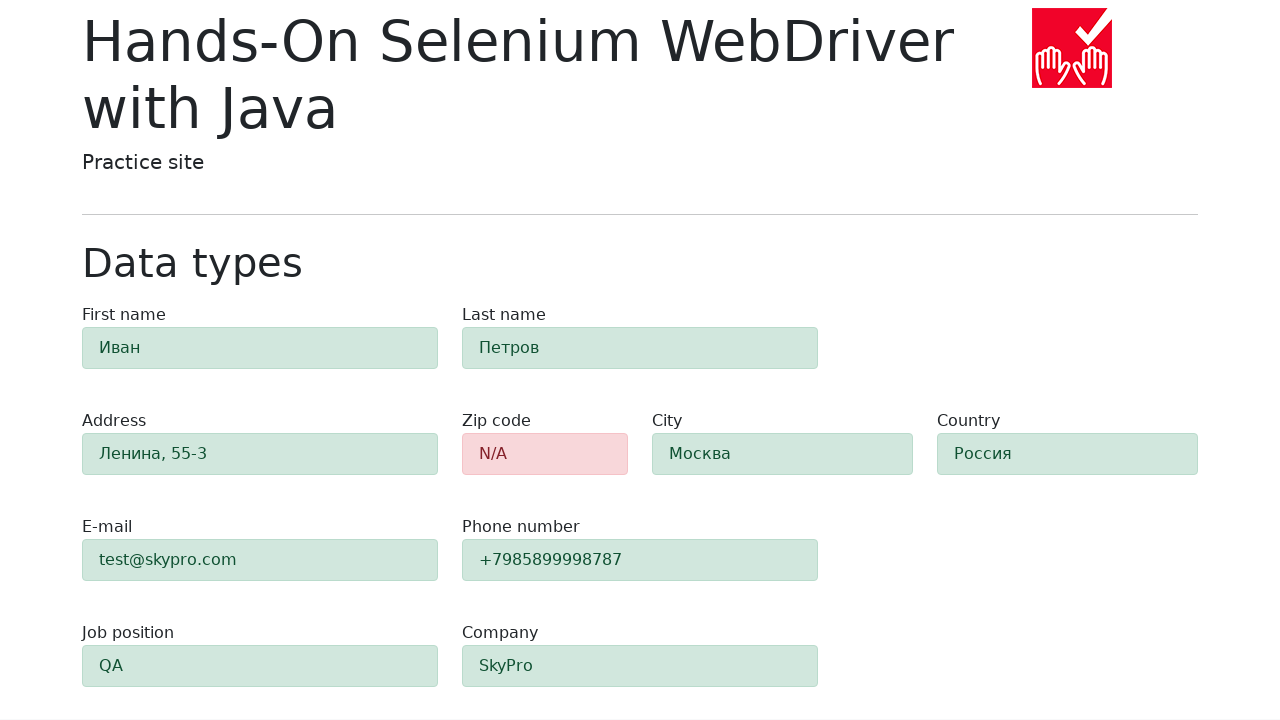

Retrieved zip code field class attribute
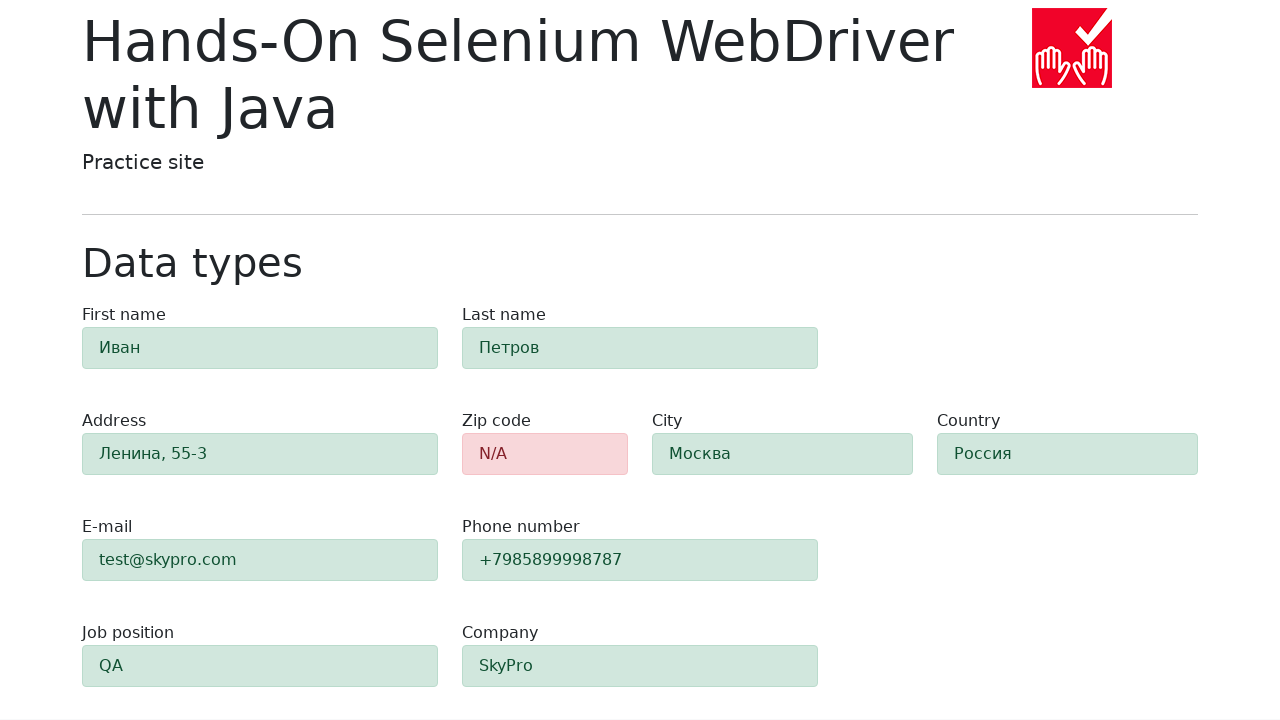

Verified zip code field shows error (alert-danger) as expected
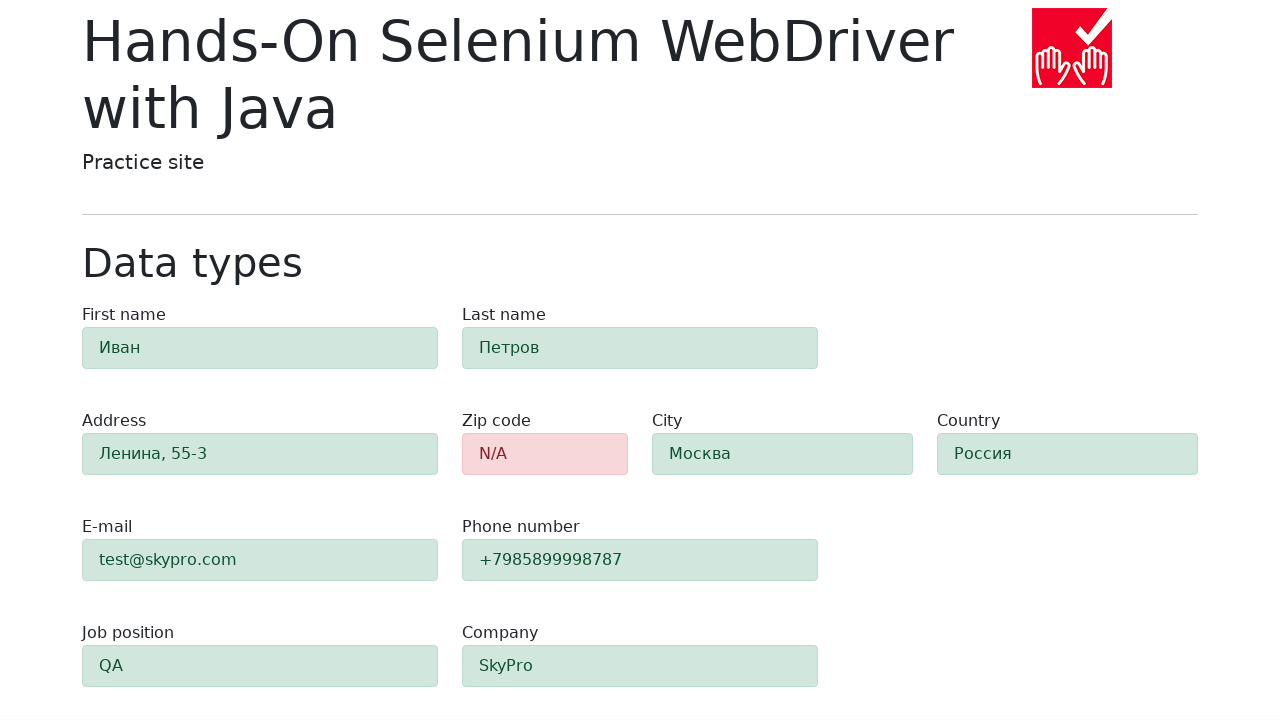

Retrieved class attribute for field #first-name
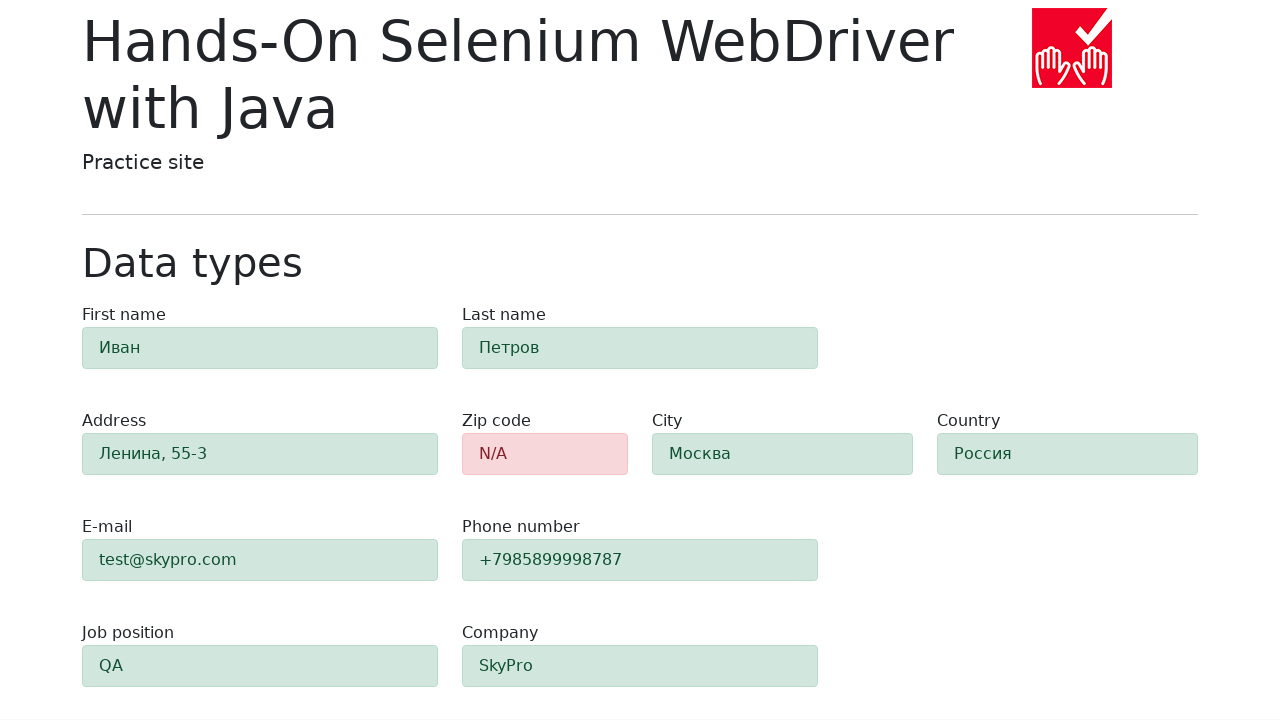

Verified field #first-name shows success (alert-success) as expected
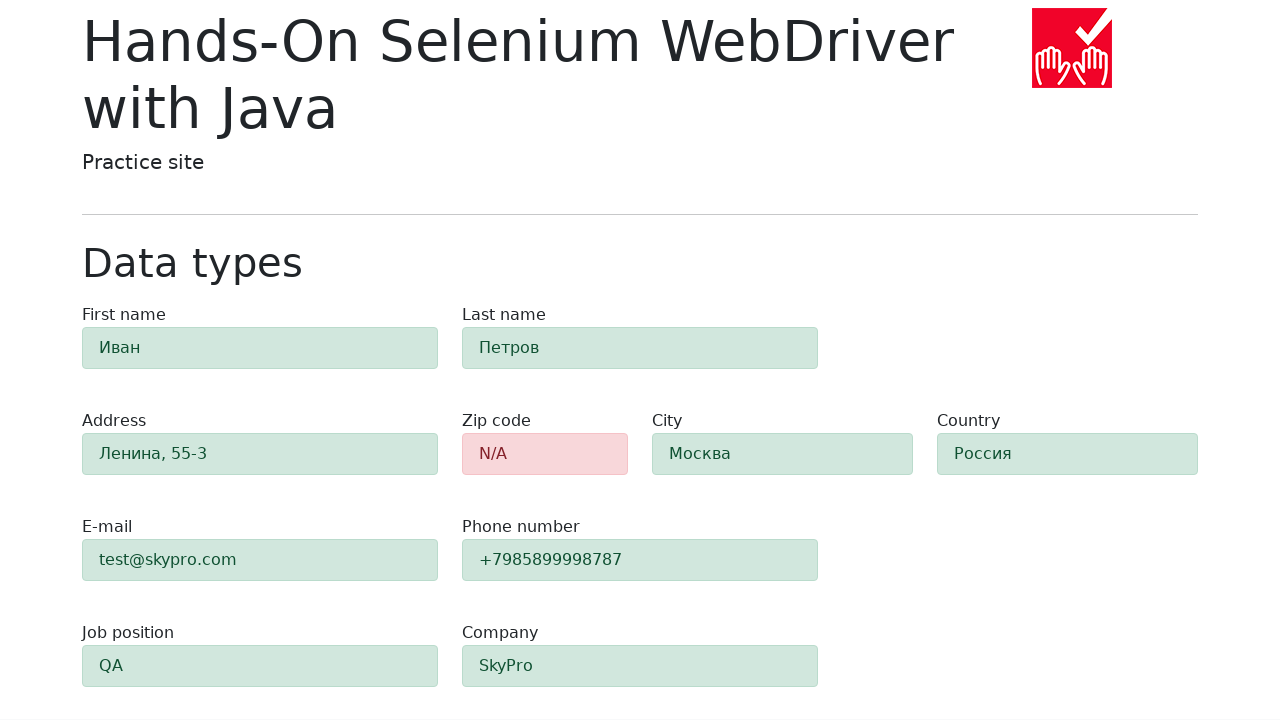

Retrieved class attribute for field #last-name
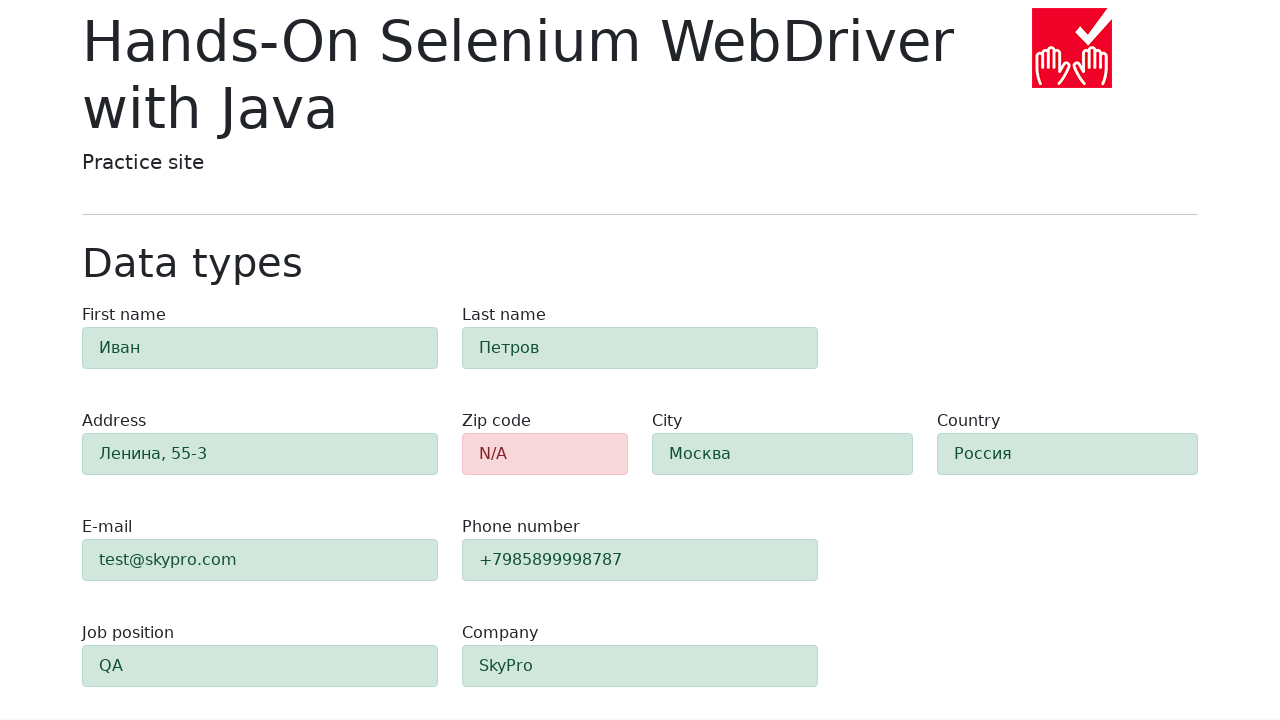

Verified field #last-name shows success (alert-success) as expected
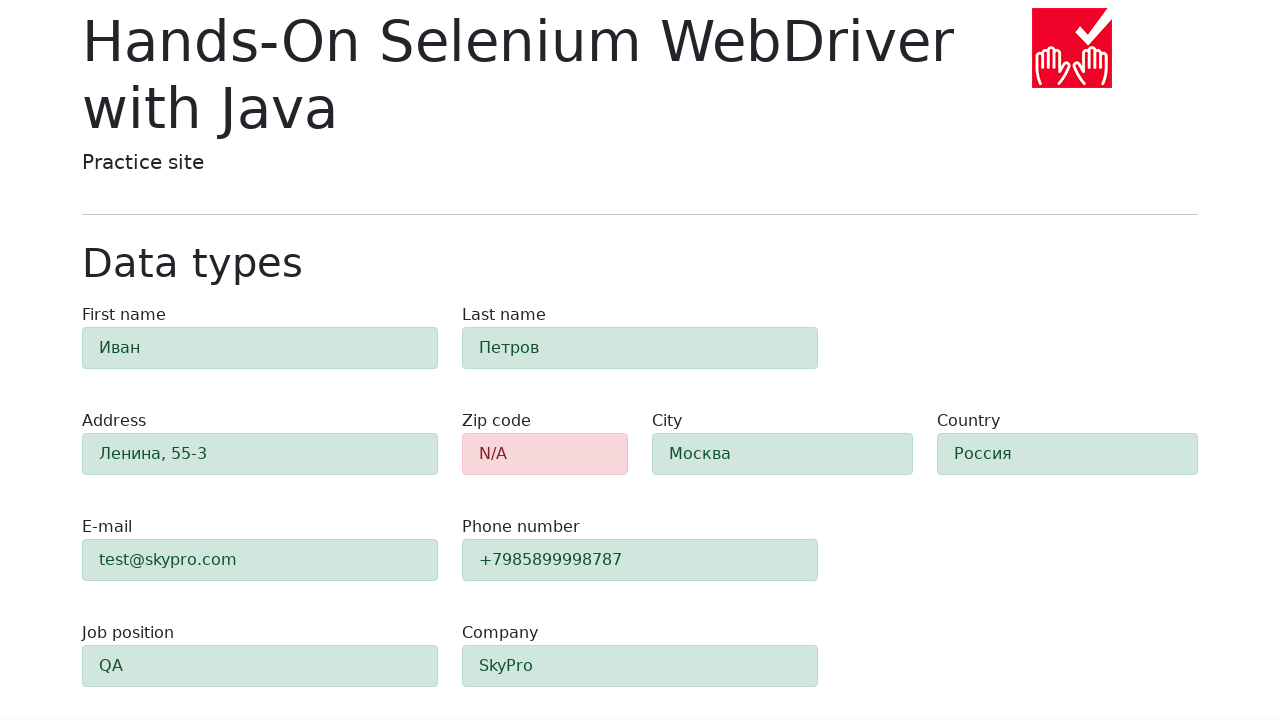

Retrieved class attribute for field #address
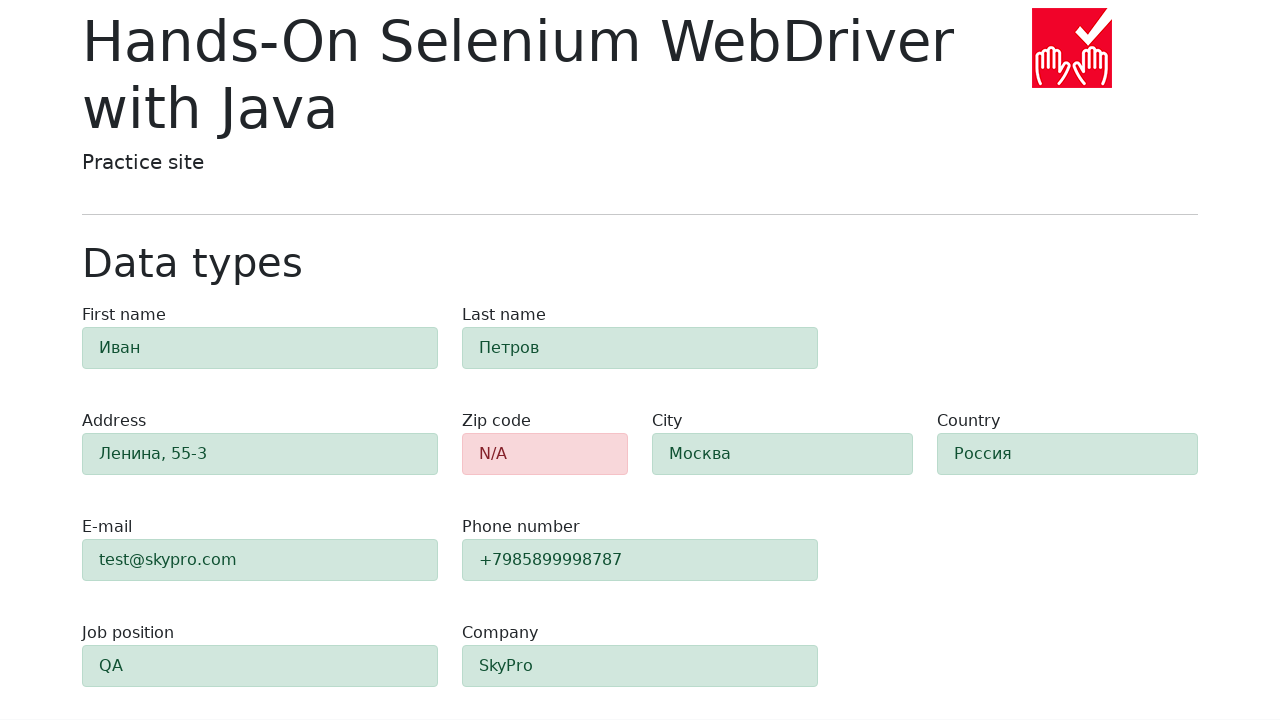

Verified field #address shows success (alert-success) as expected
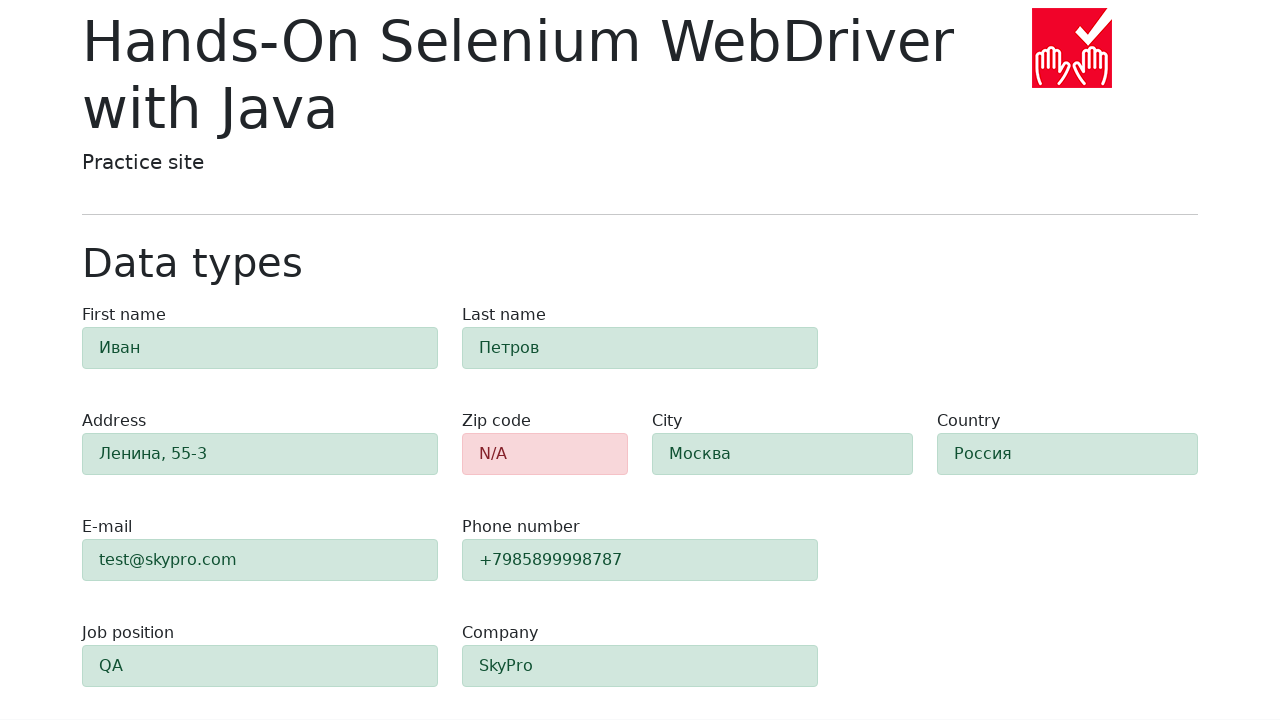

Retrieved class attribute for field #city
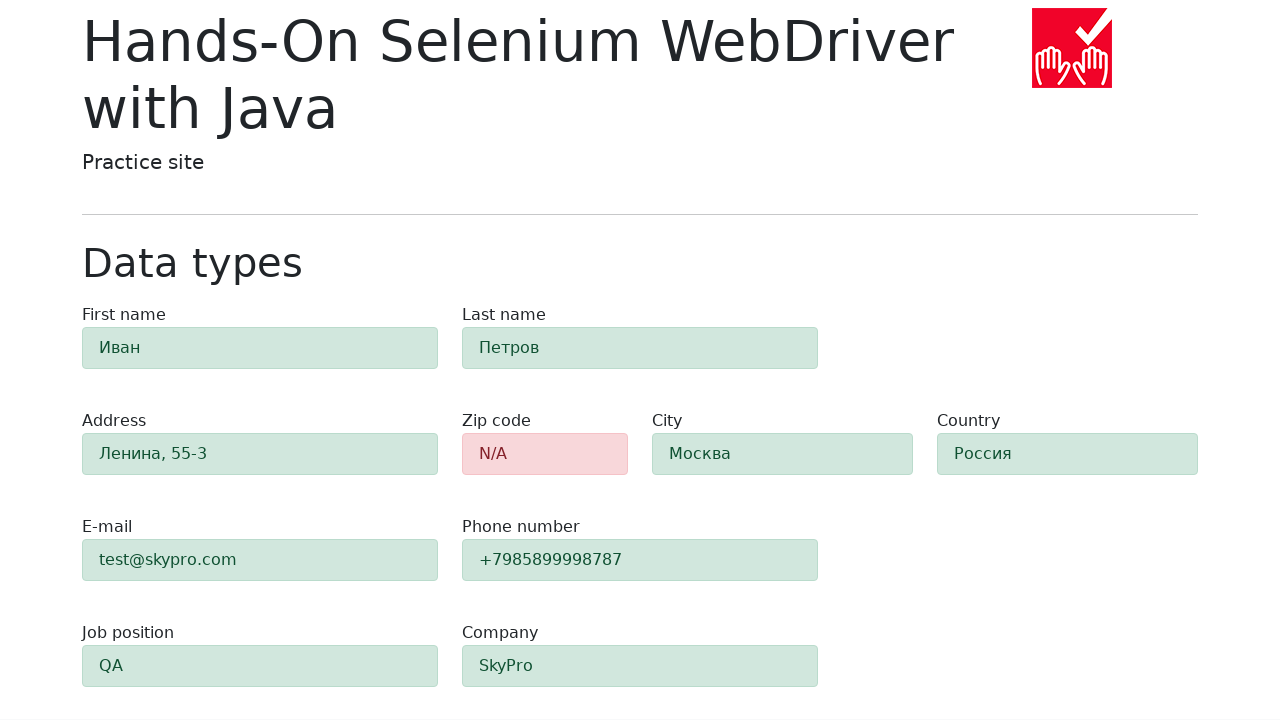

Verified field #city shows success (alert-success) as expected
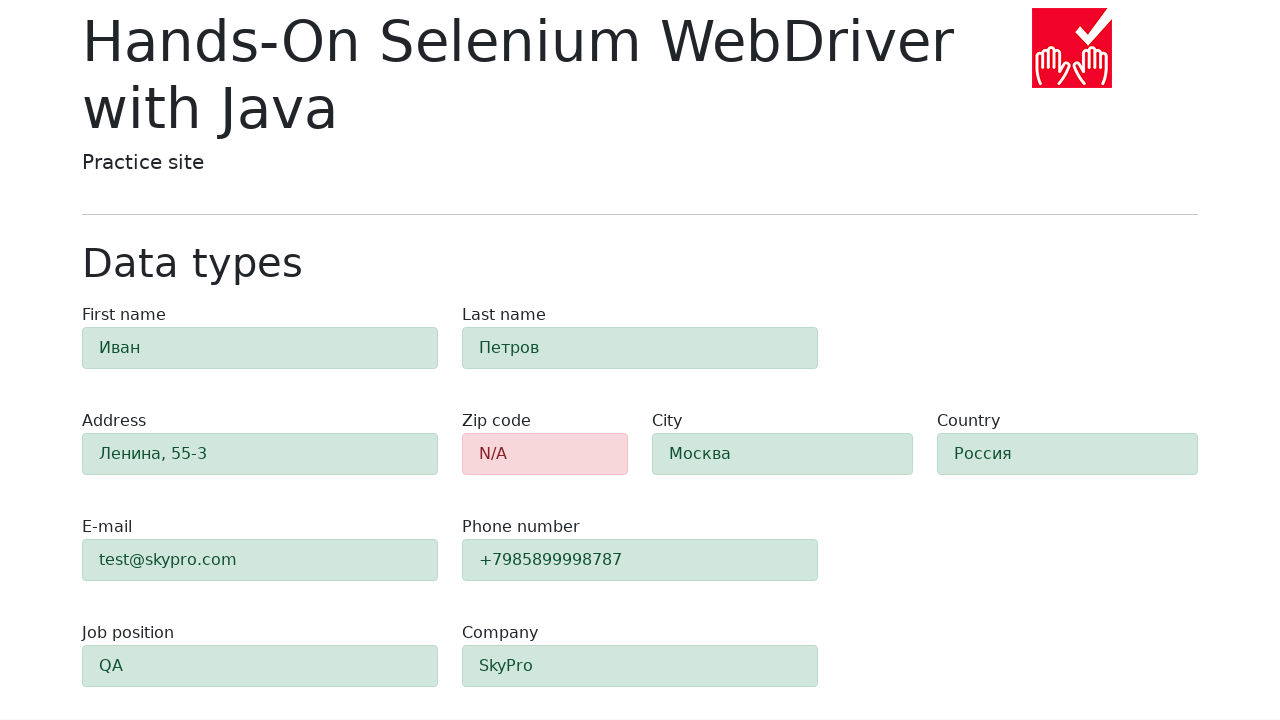

Retrieved class attribute for field #country
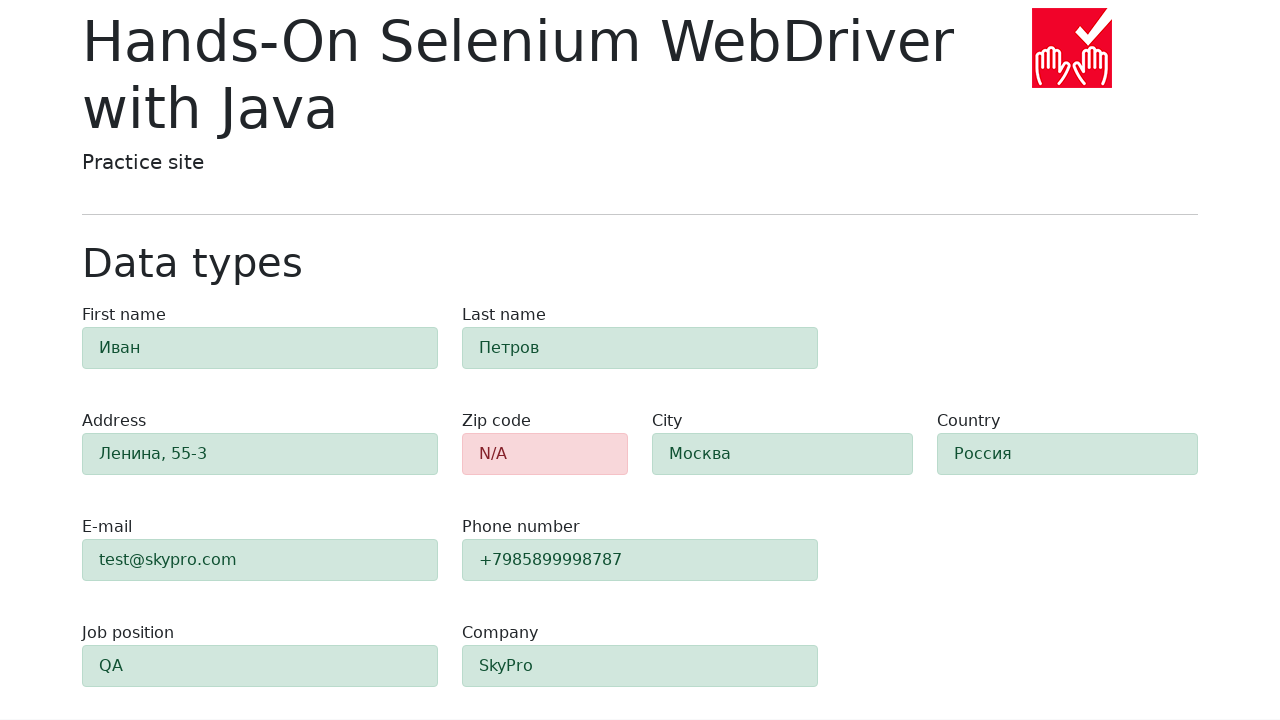

Verified field #country shows success (alert-success) as expected
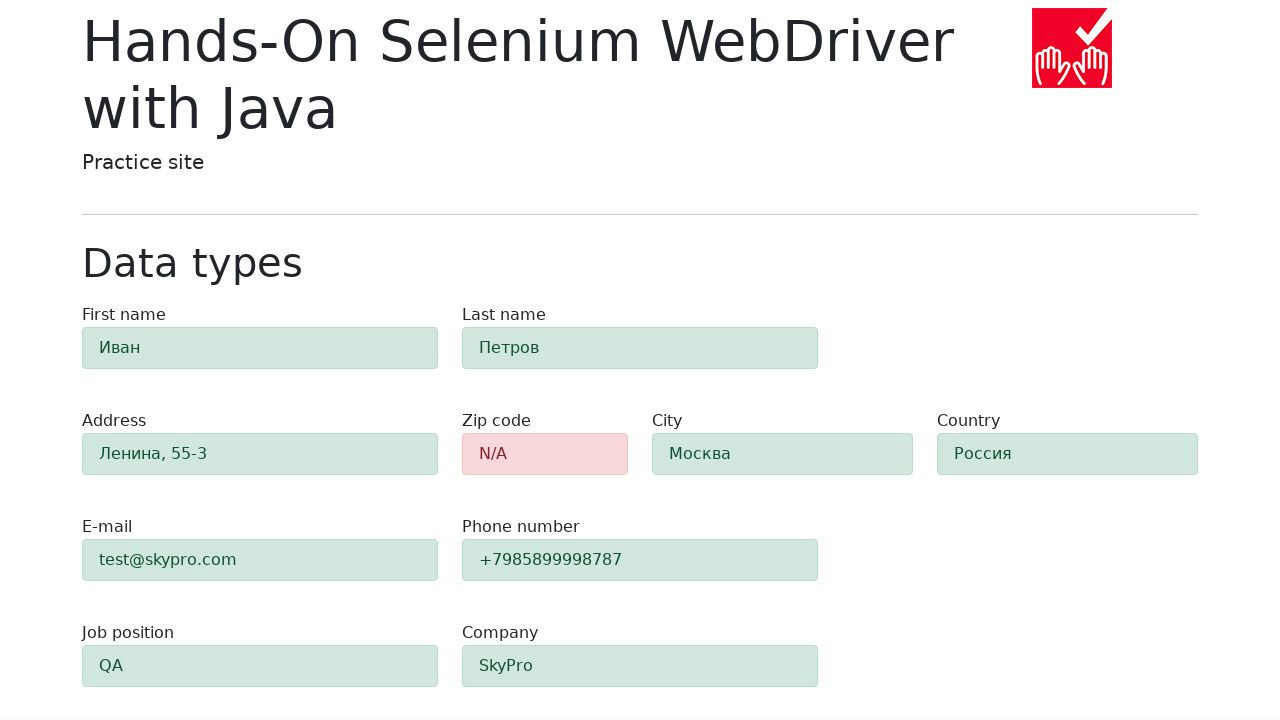

Retrieved class attribute for field #e-mail
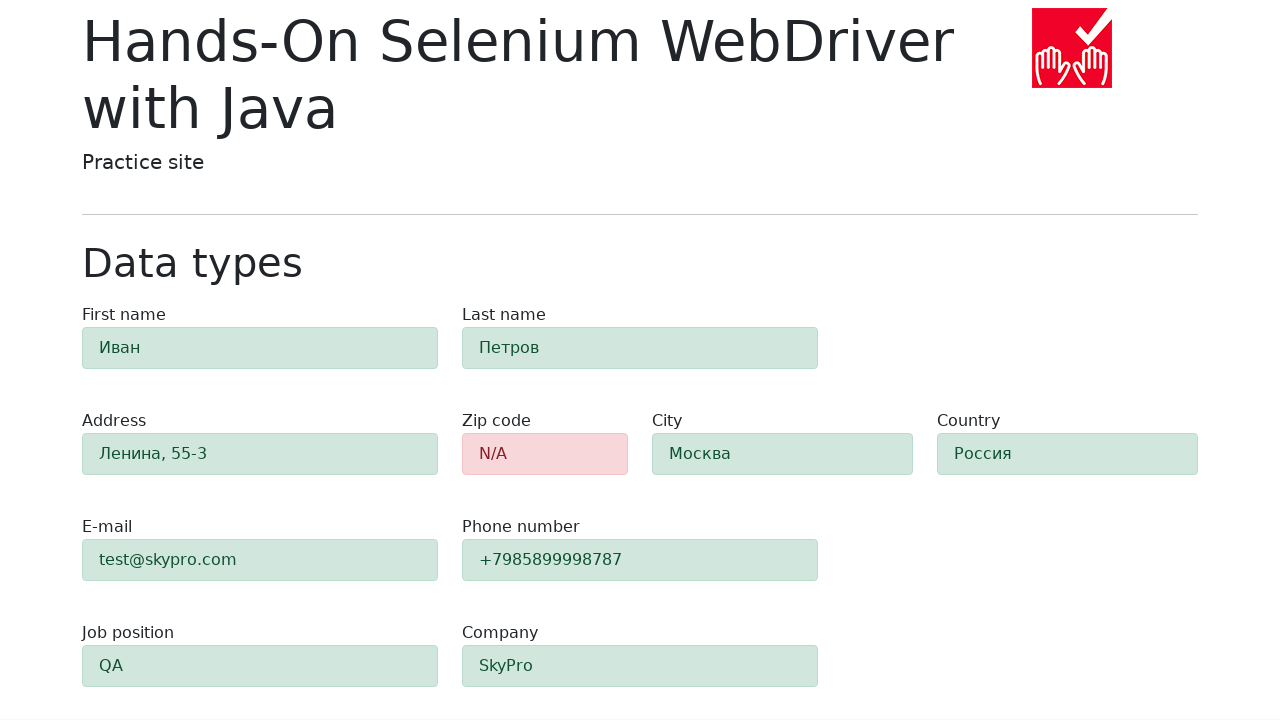

Verified field #e-mail shows success (alert-success) as expected
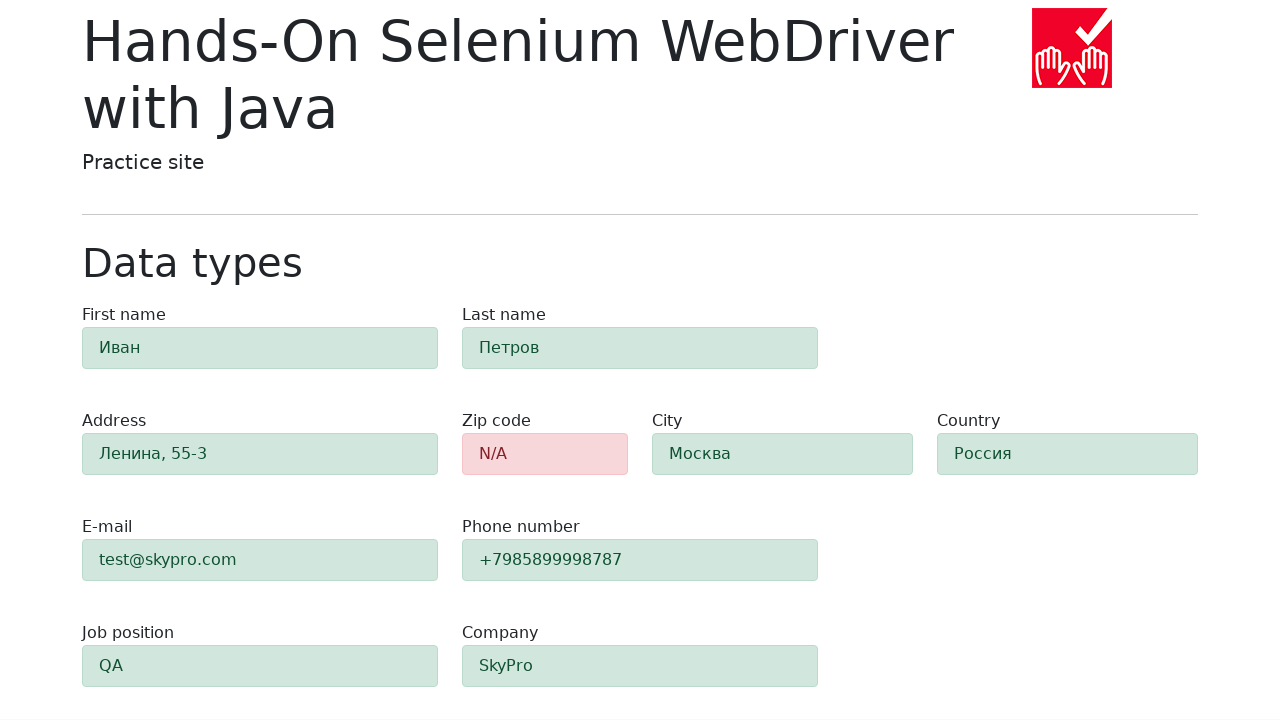

Retrieved class attribute for field #phone
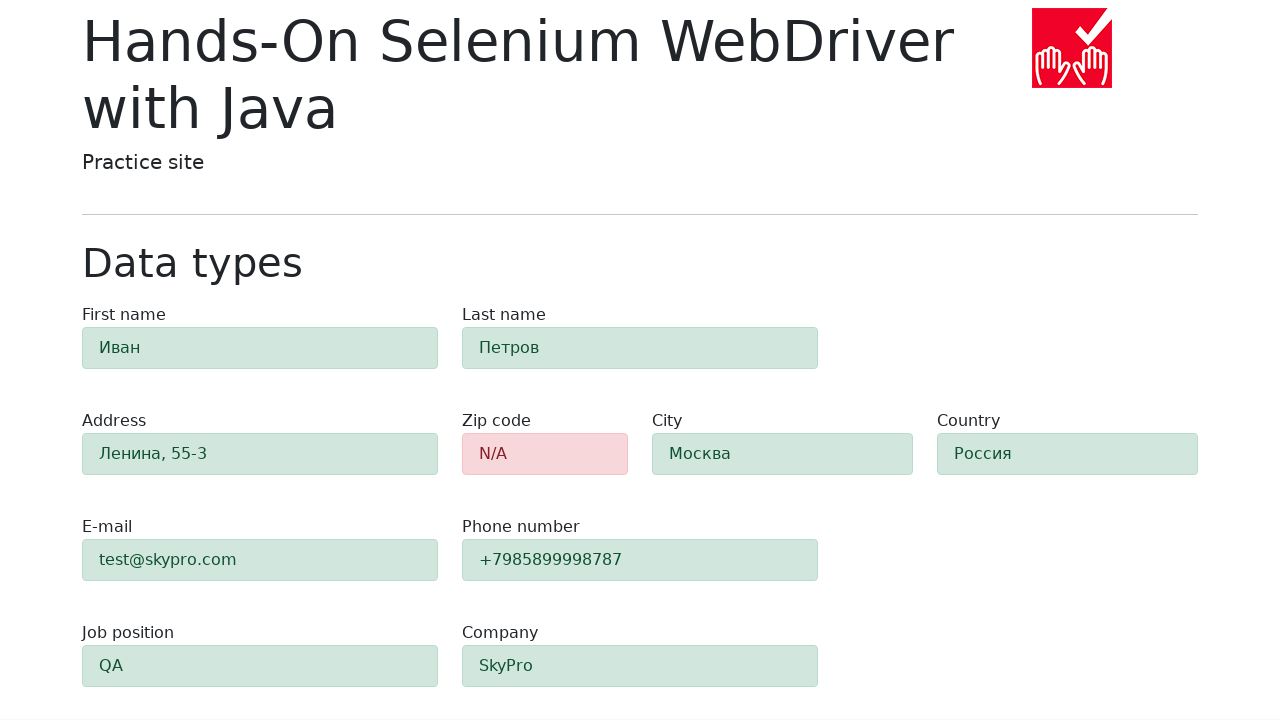

Verified field #phone shows success (alert-success) as expected
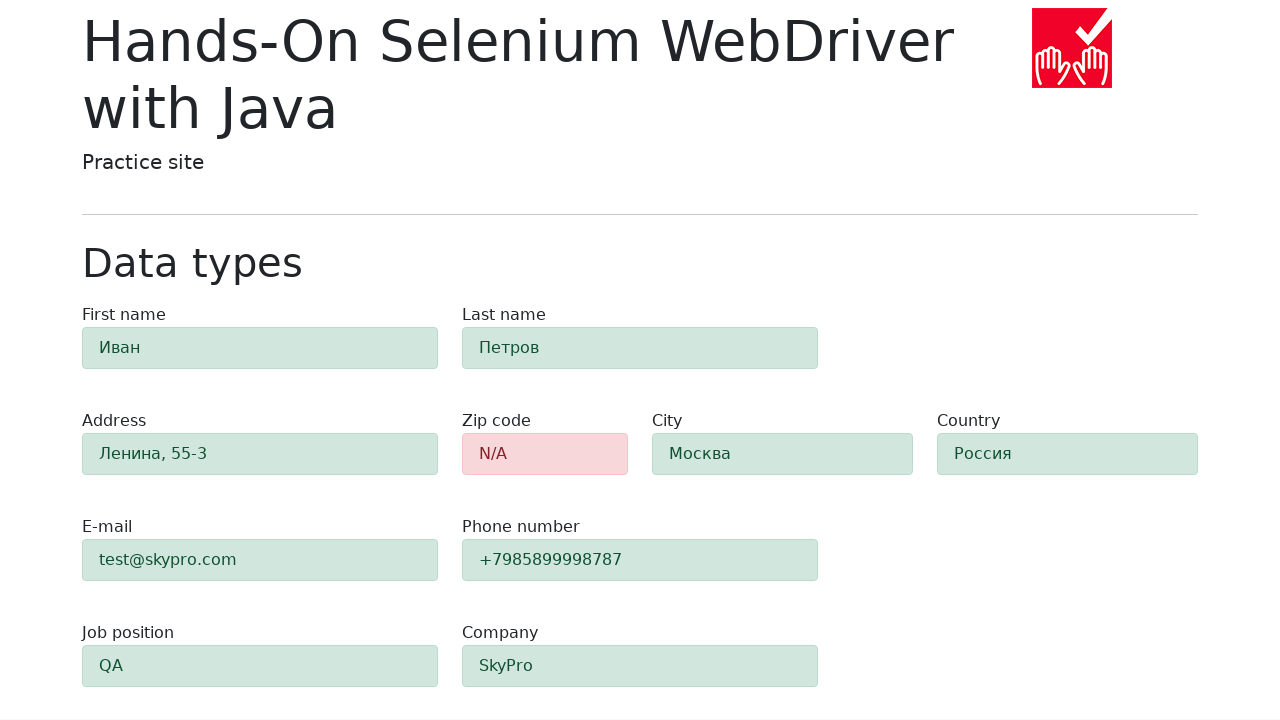

Retrieved class attribute for field #job-position
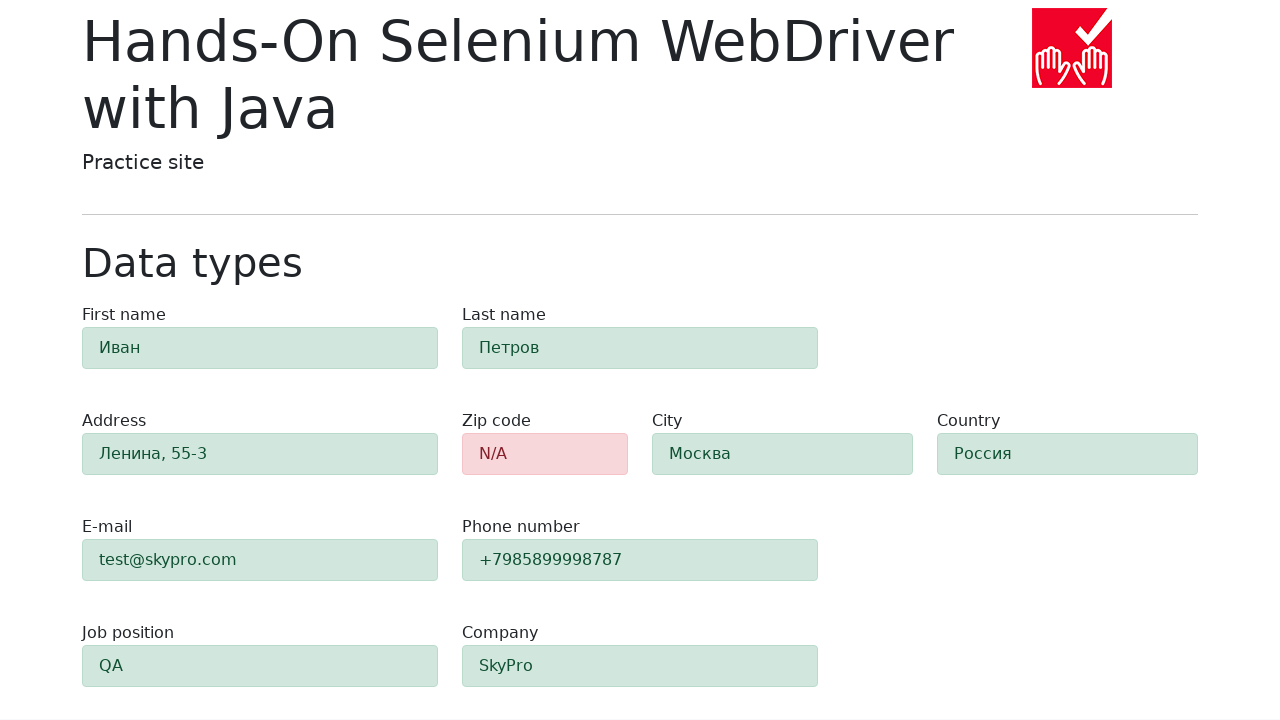

Verified field #job-position shows success (alert-success) as expected
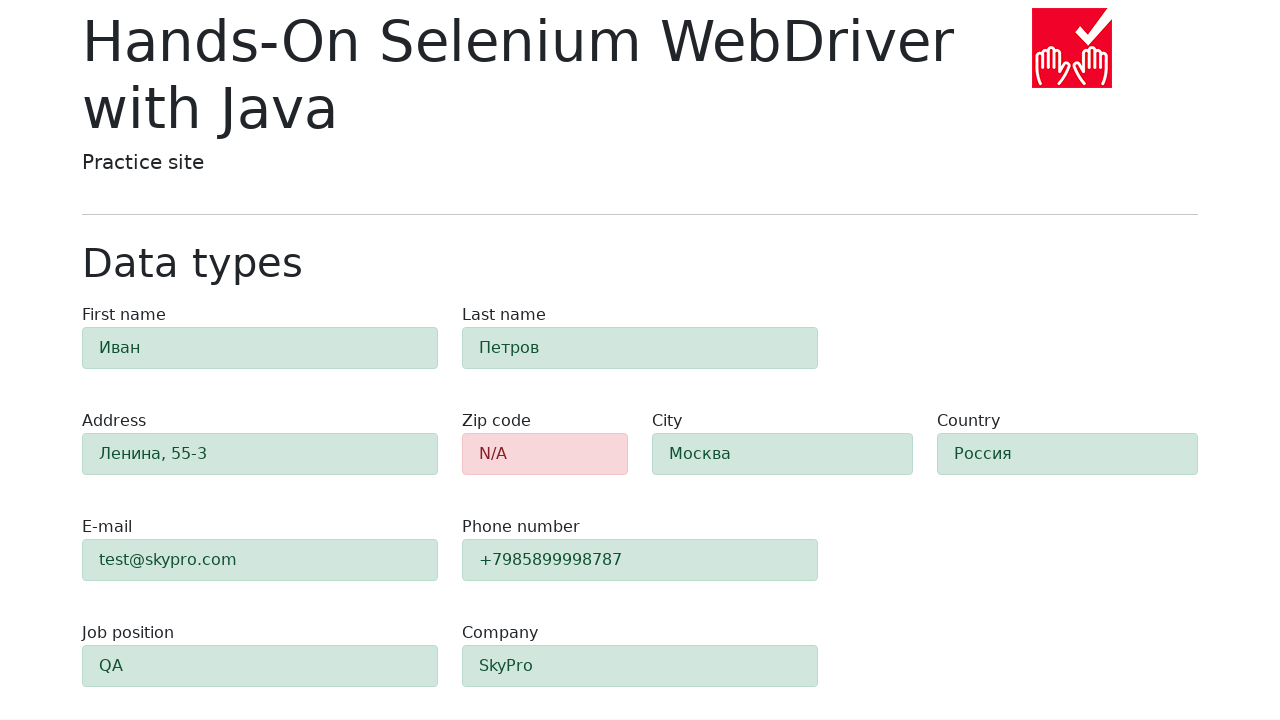

Retrieved class attribute for field #company
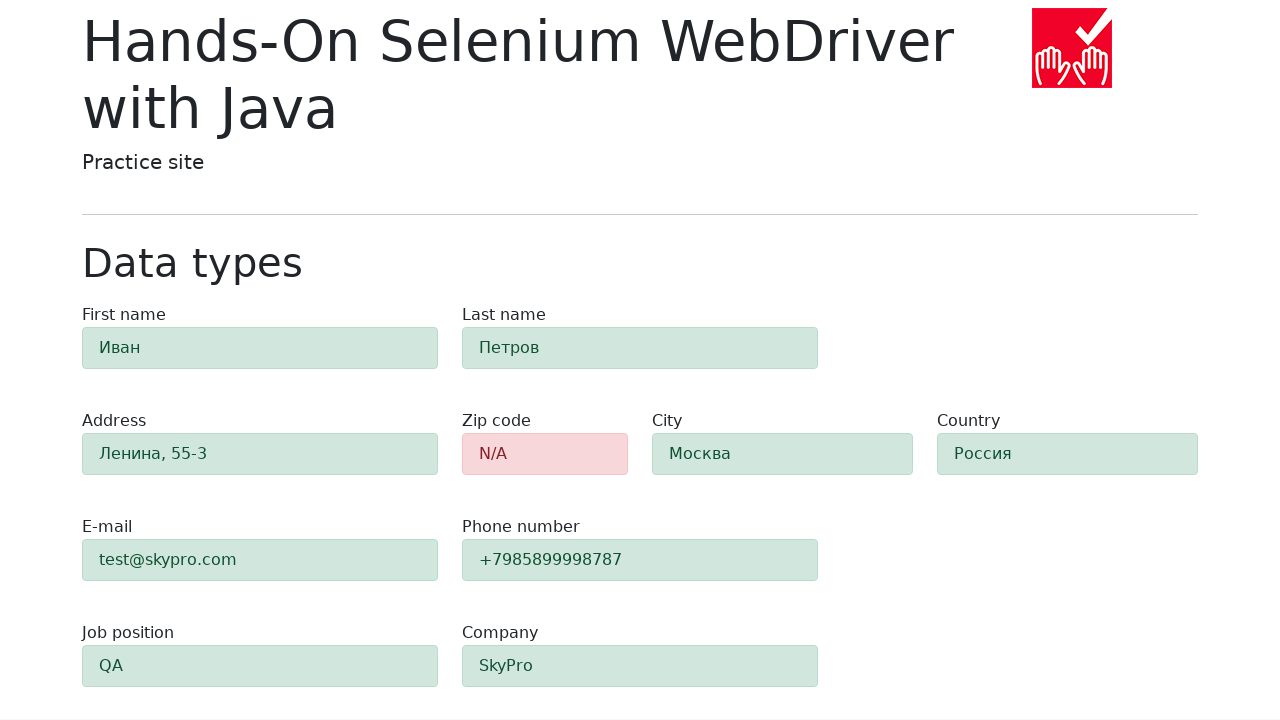

Verified field #company shows success (alert-success) as expected
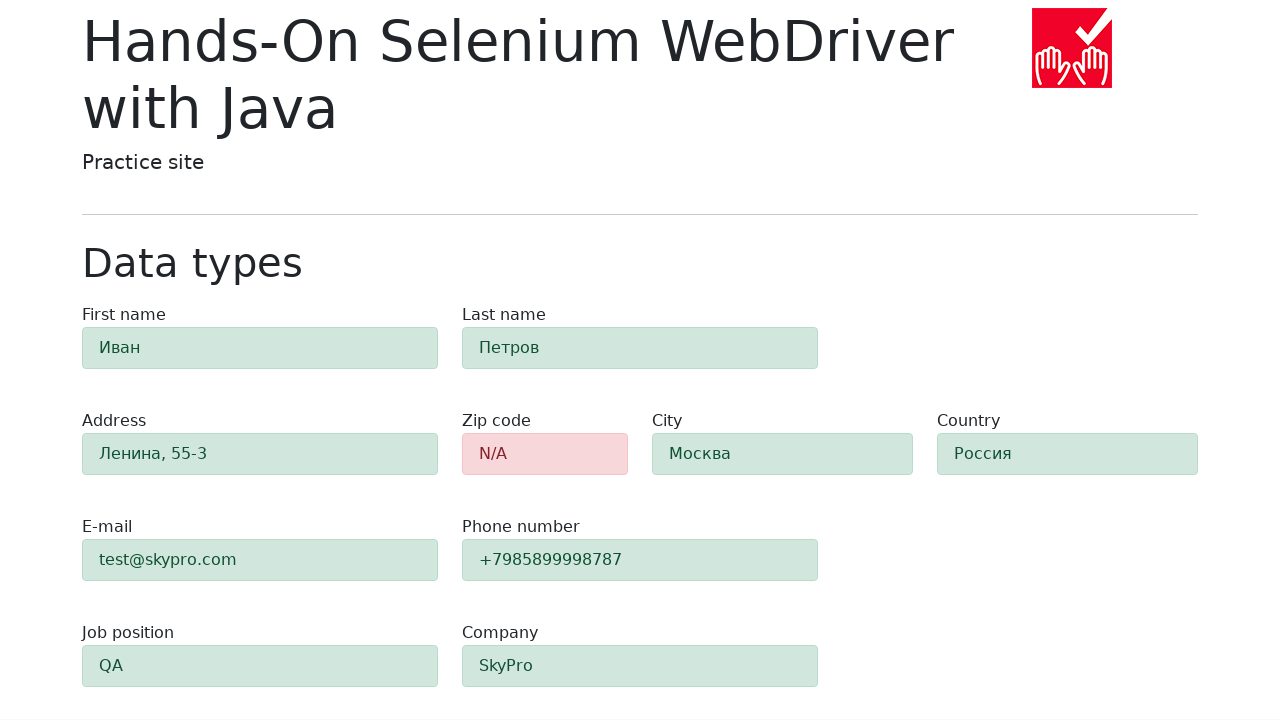

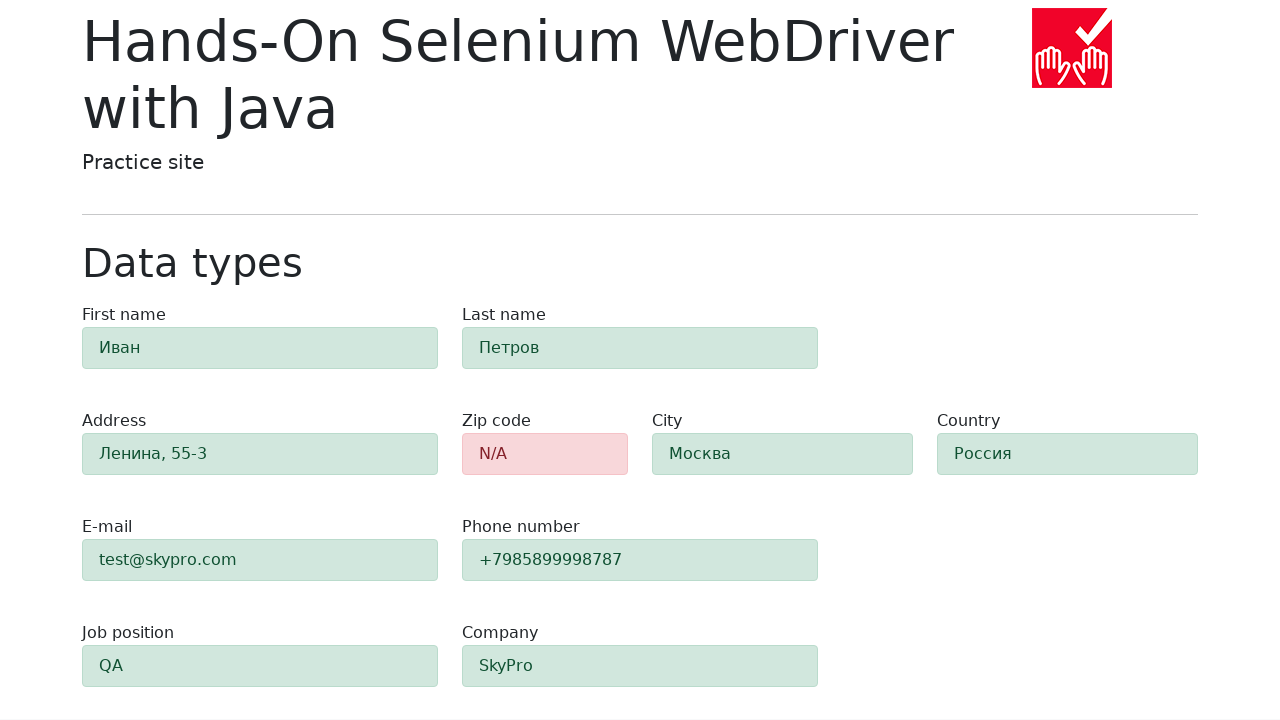